Tests adding a single item (Potato) to the shopping cart on a practice e-commerce site

Starting URL: https://rahulshettyacademy.com/seleniumPractise/#/

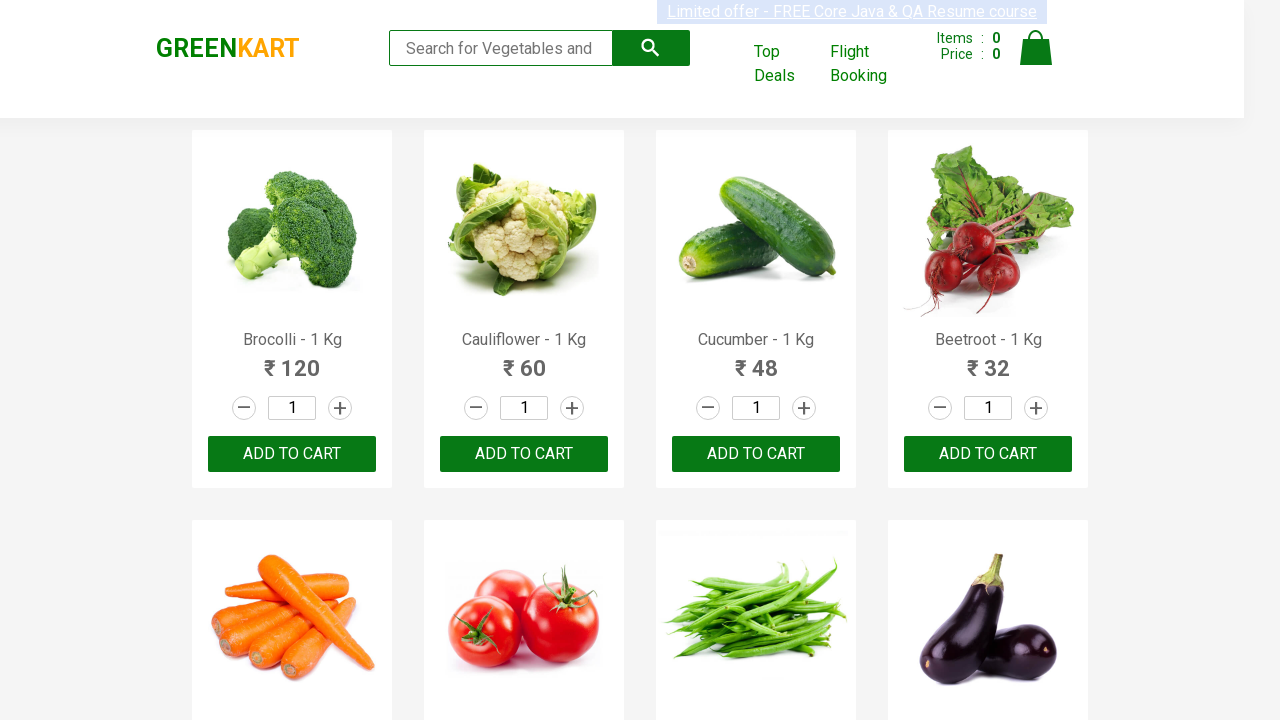

Waited for products to load
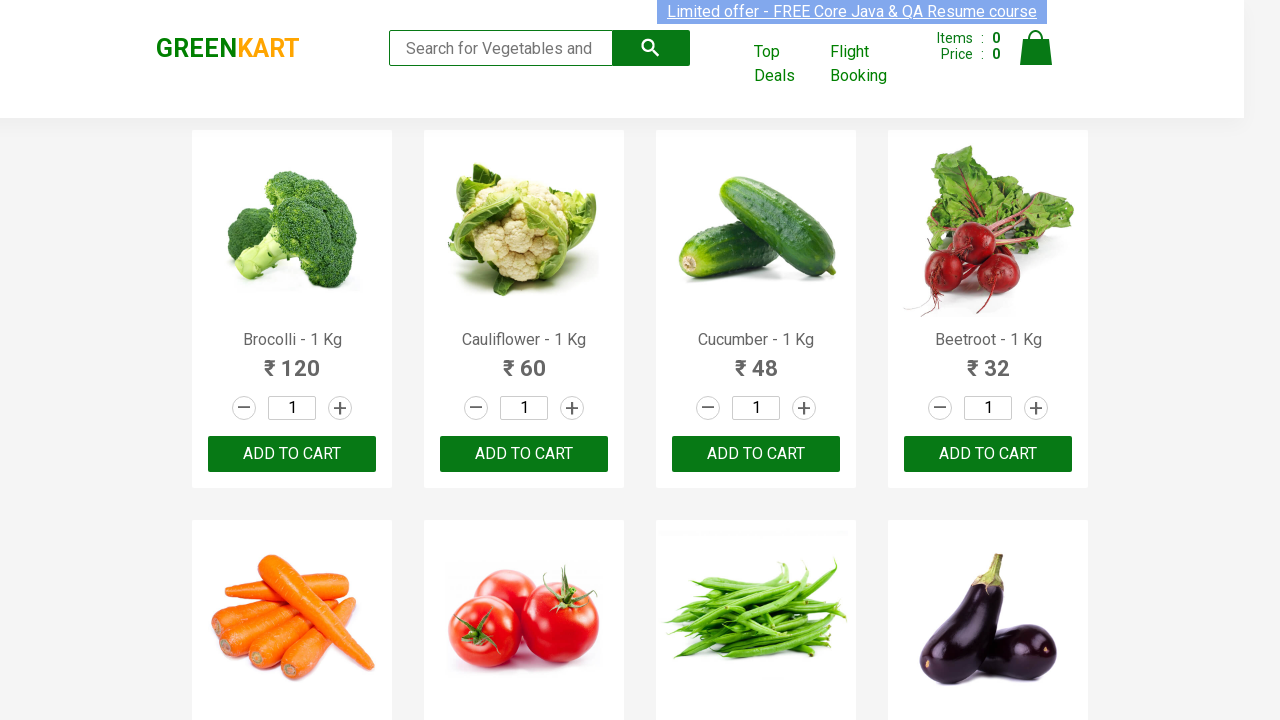

Located all product names on the page
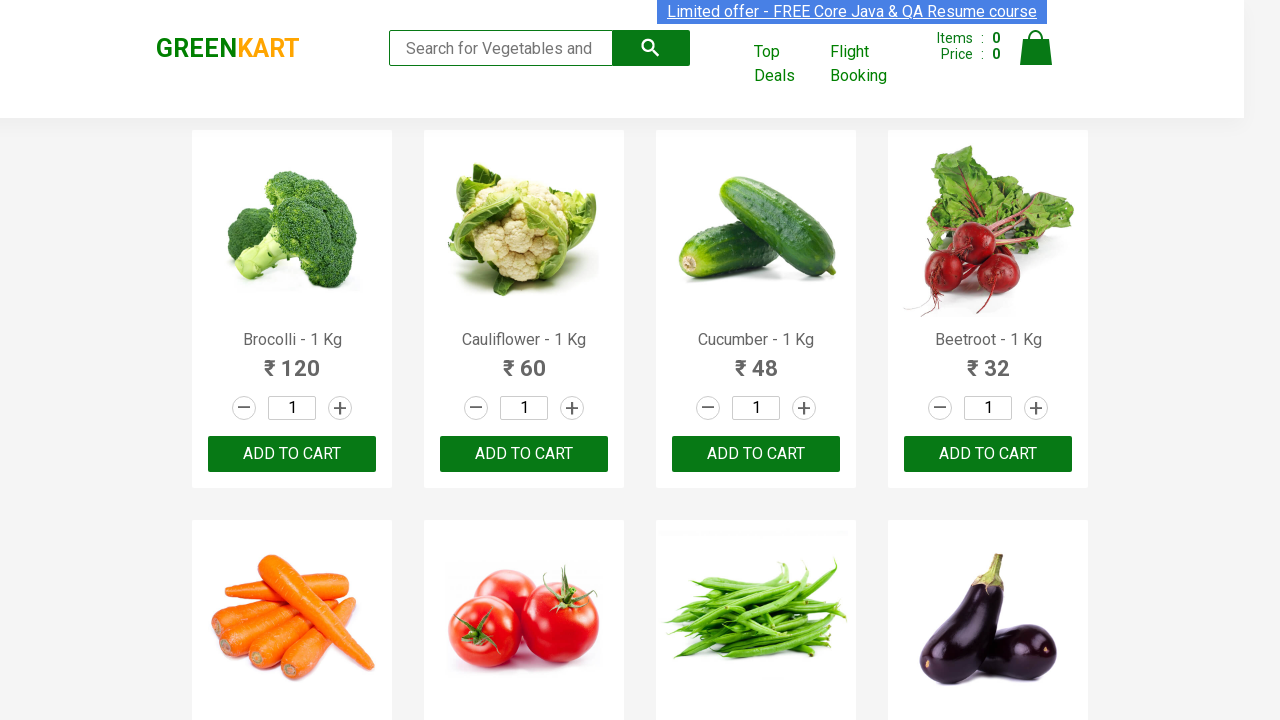

Retrieved text content from product at index 0
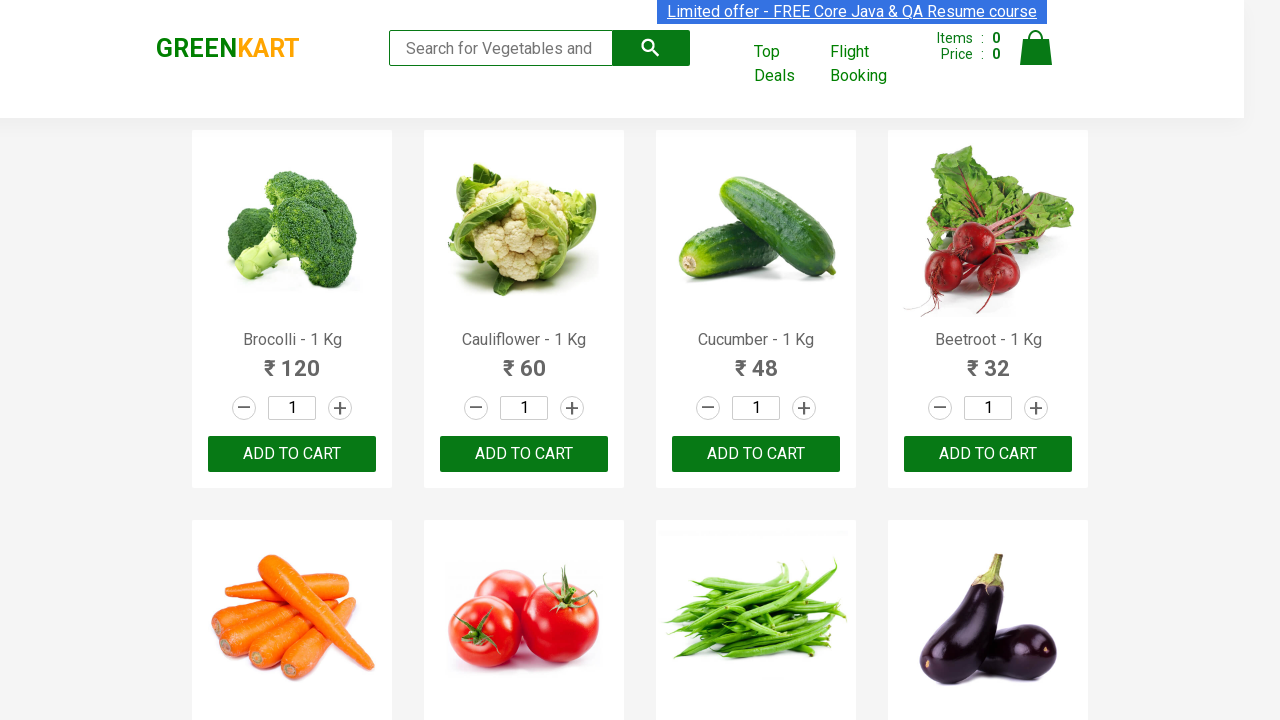

Retrieved text content from product at index 1
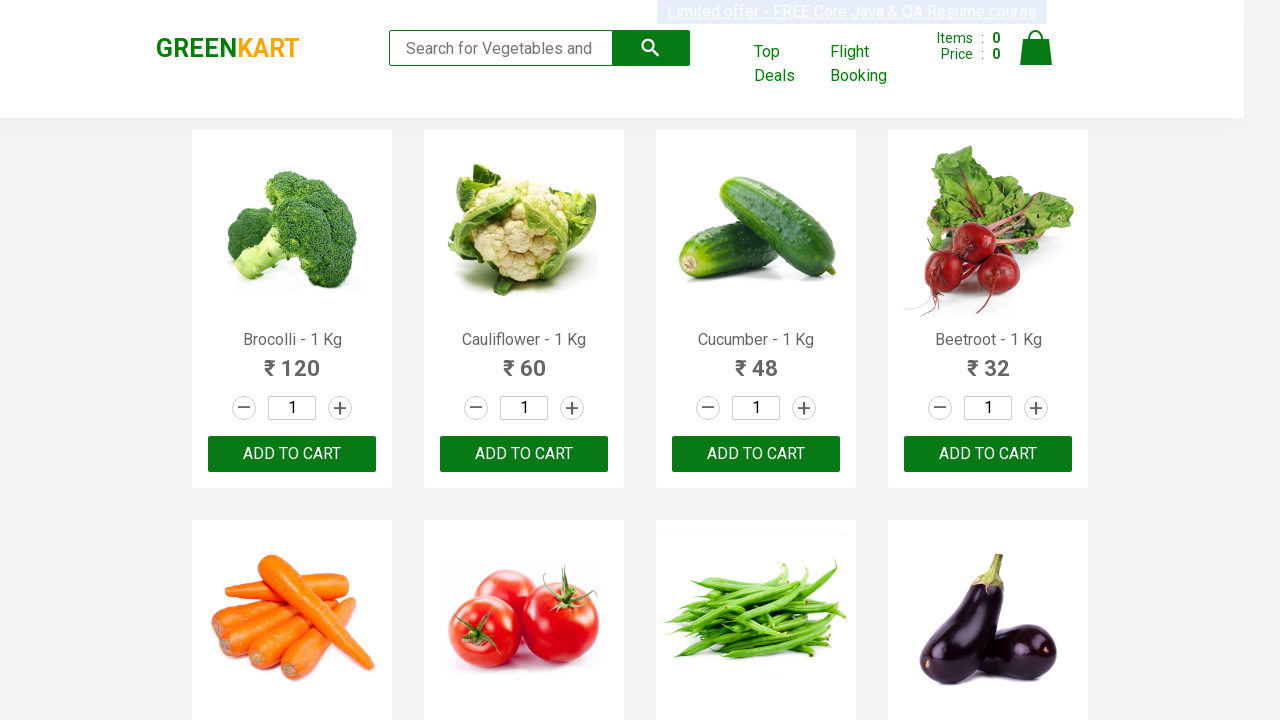

Retrieved text content from product at index 2
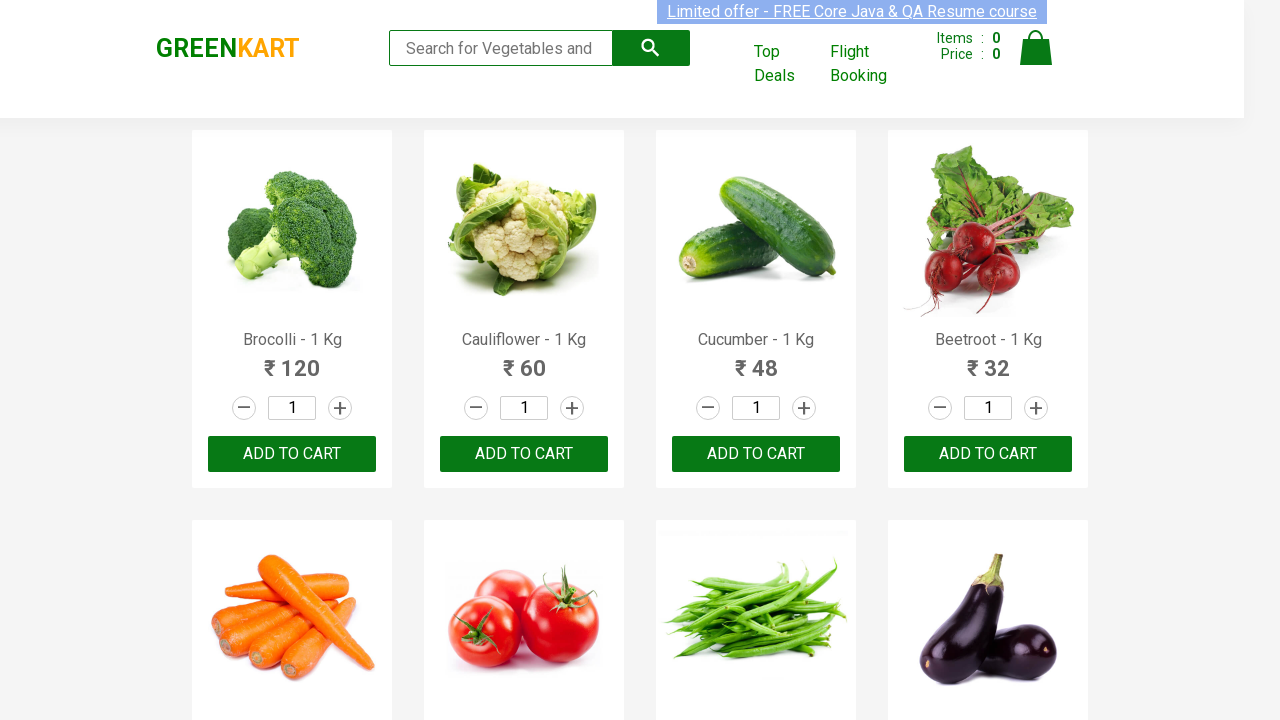

Retrieved text content from product at index 3
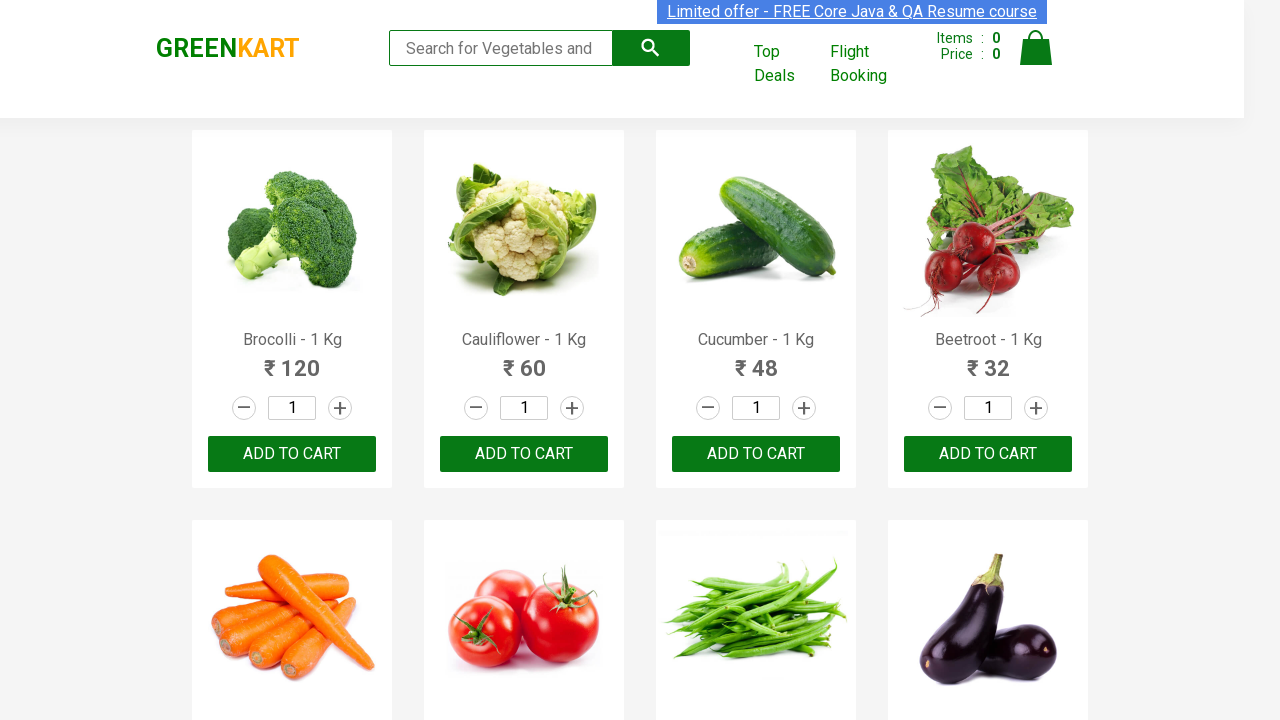

Retrieved text content from product at index 4
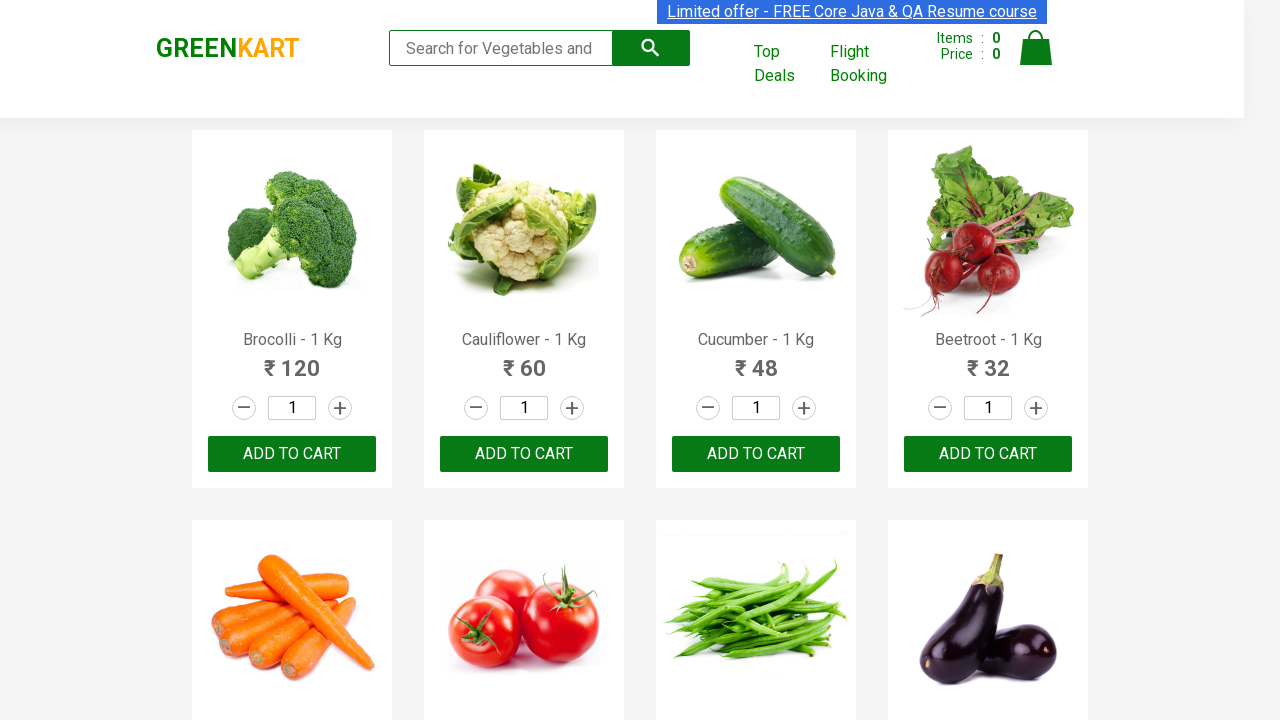

Retrieved text content from product at index 5
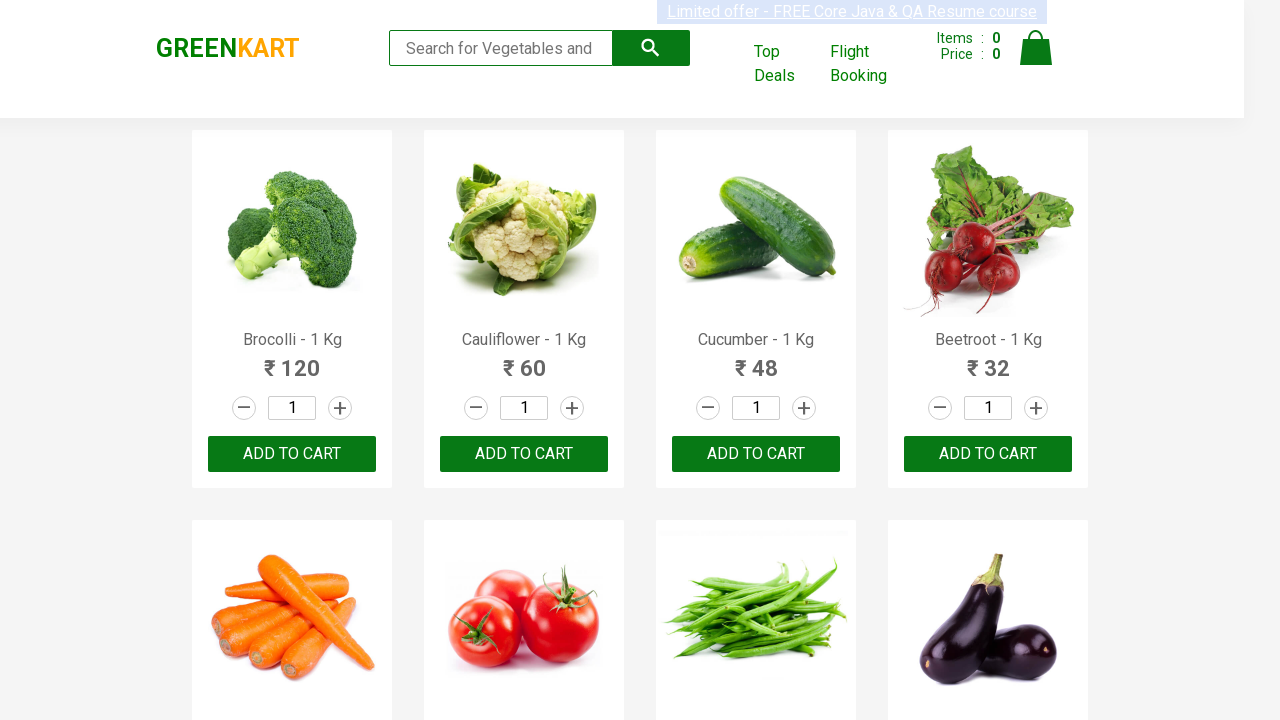

Retrieved text content from product at index 6
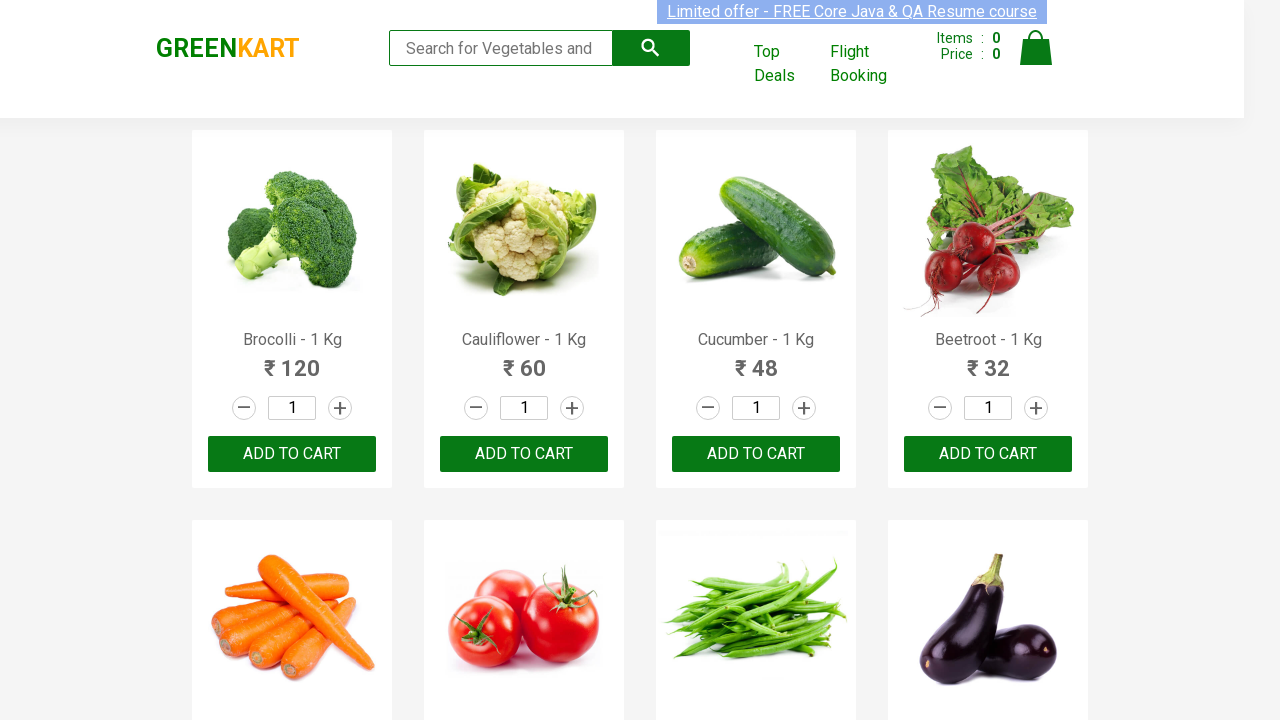

Retrieved text content from product at index 7
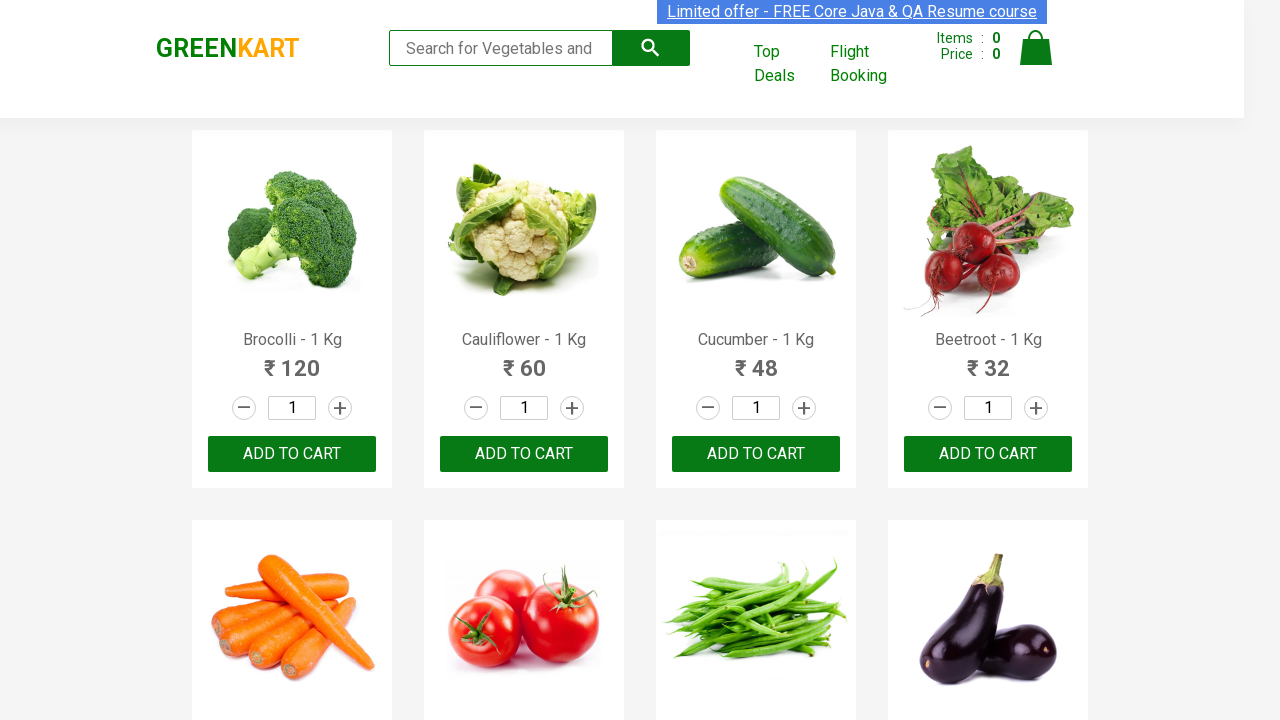

Retrieved text content from product at index 8
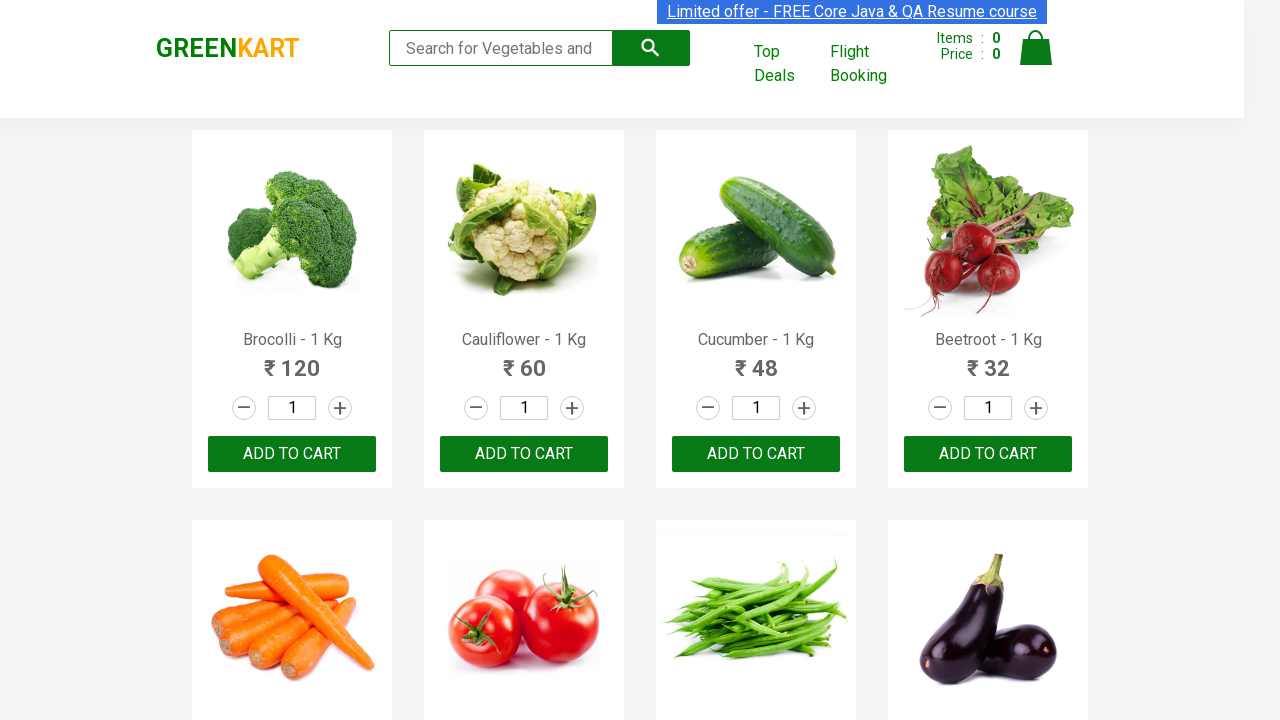

Retrieved text content from product at index 9
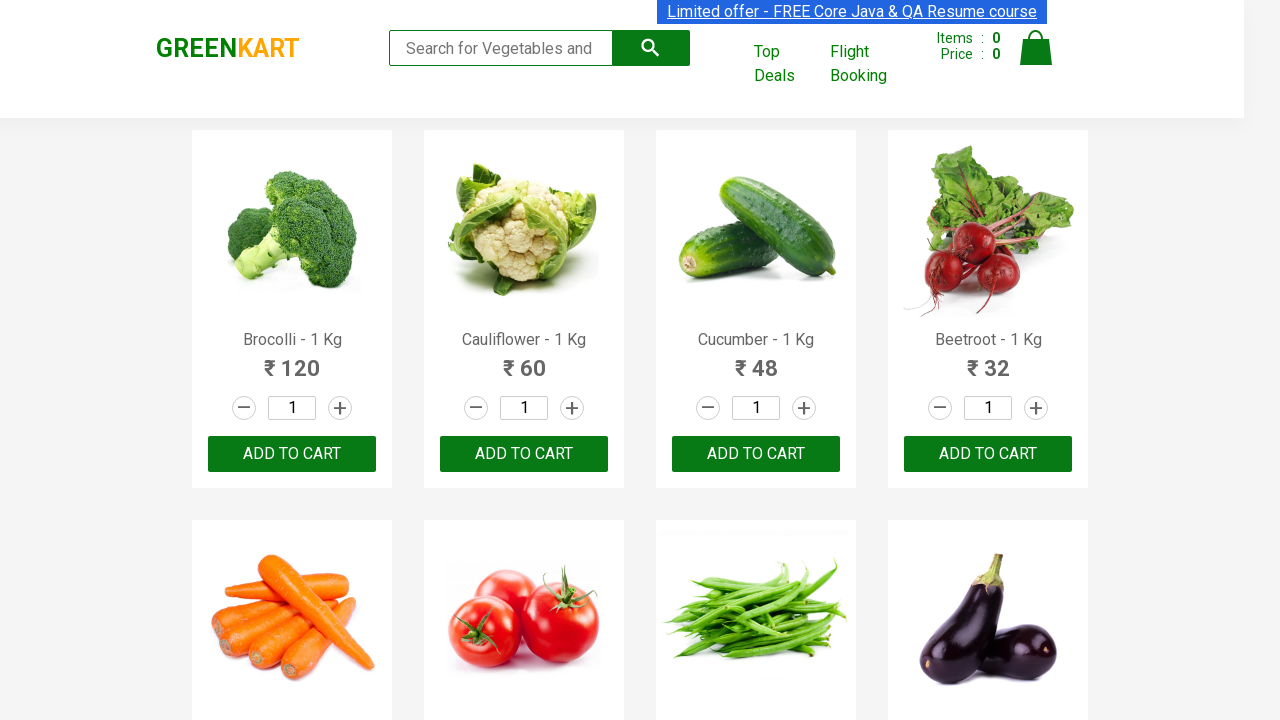

Retrieved text content from product at index 10
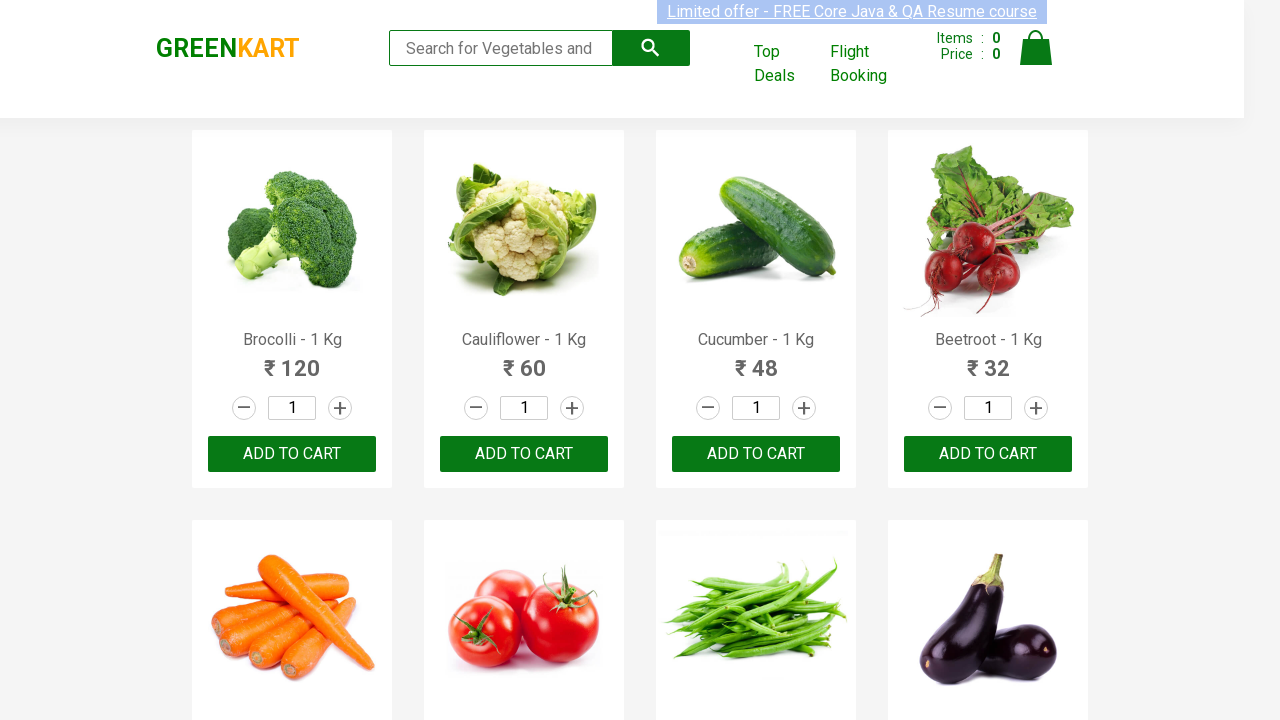

Found Potato product and clicked 'Add to cart' button at (756, 360) on div.product-action button[type='button'] >> nth=10
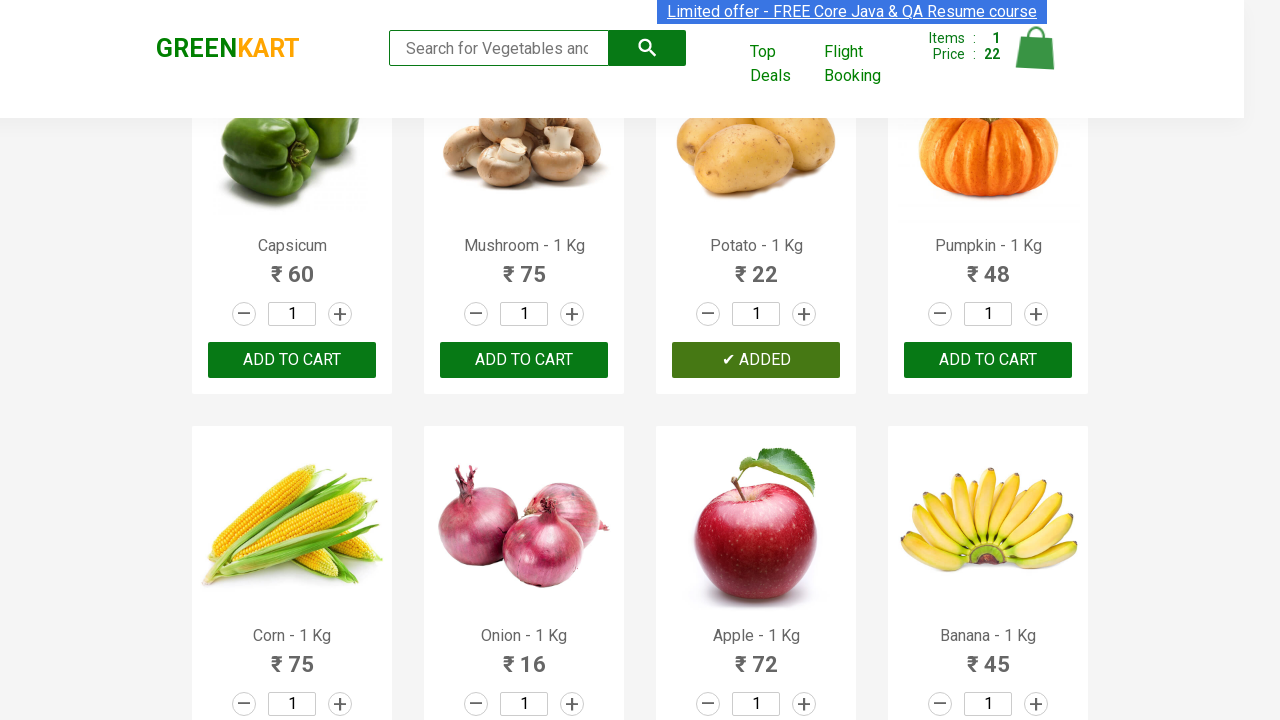

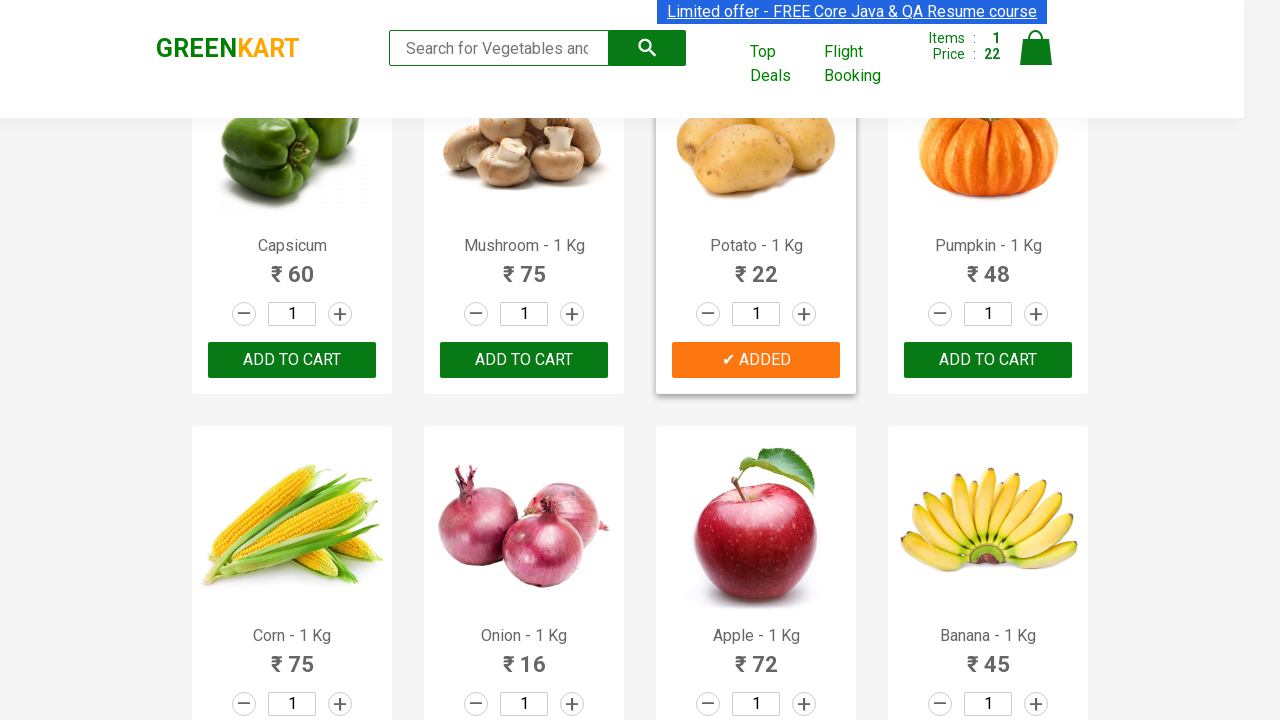